Tests a sign-up or contact form by filling in first name, last name, and email fields, then submitting the form.

Starting URL: https://secure-retreat-92358.herokuapp.com/

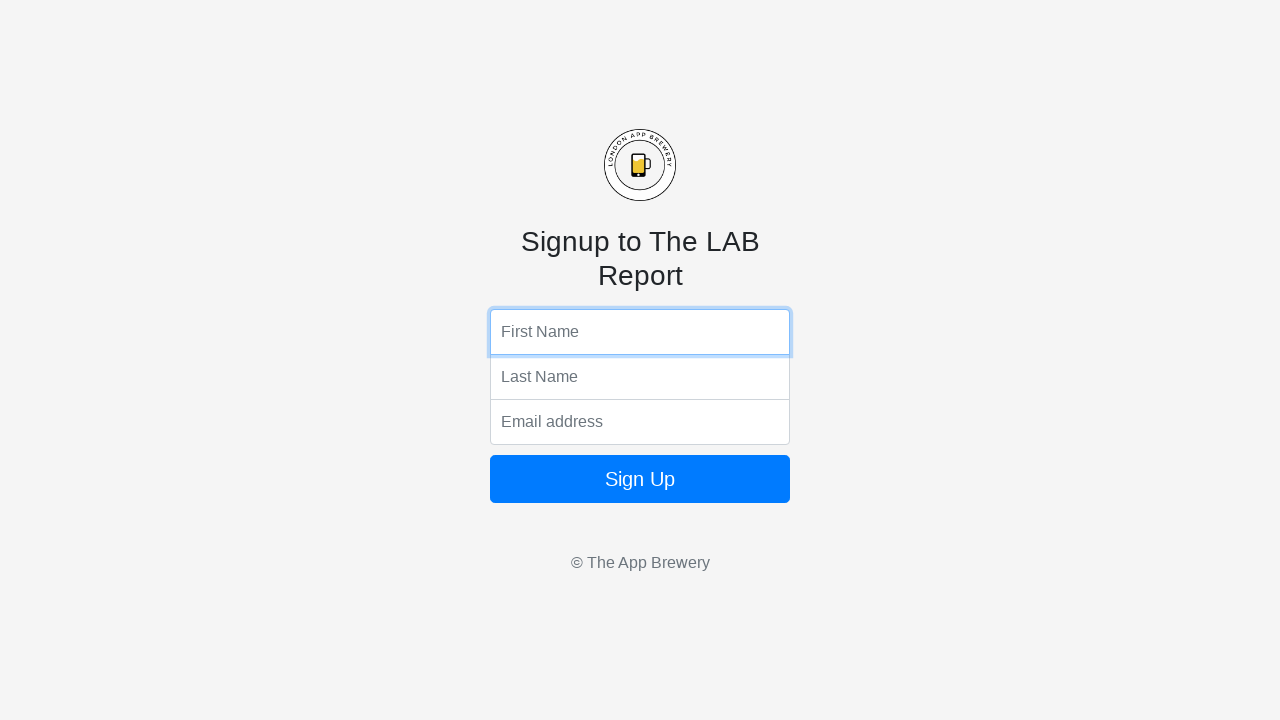

Filled first name field with 'Vandana' on input[name='fName']
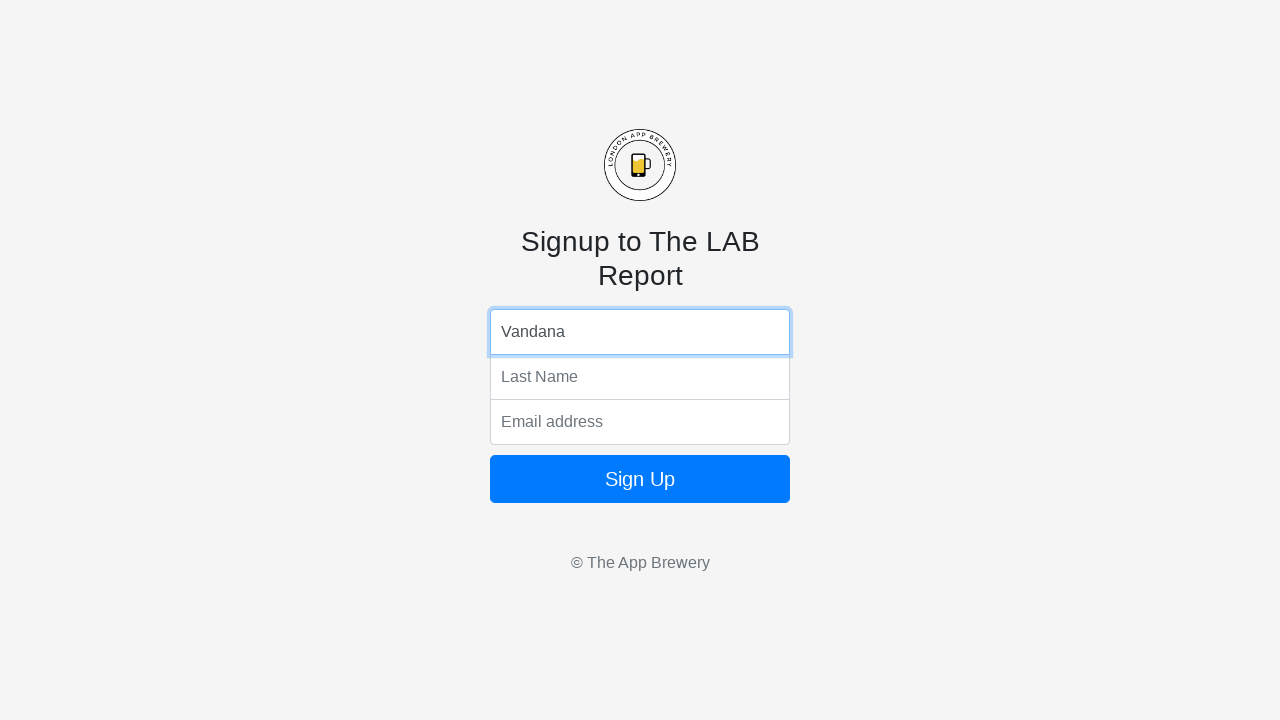

Filled last name field with 'Vasudevan' on input[name='lName']
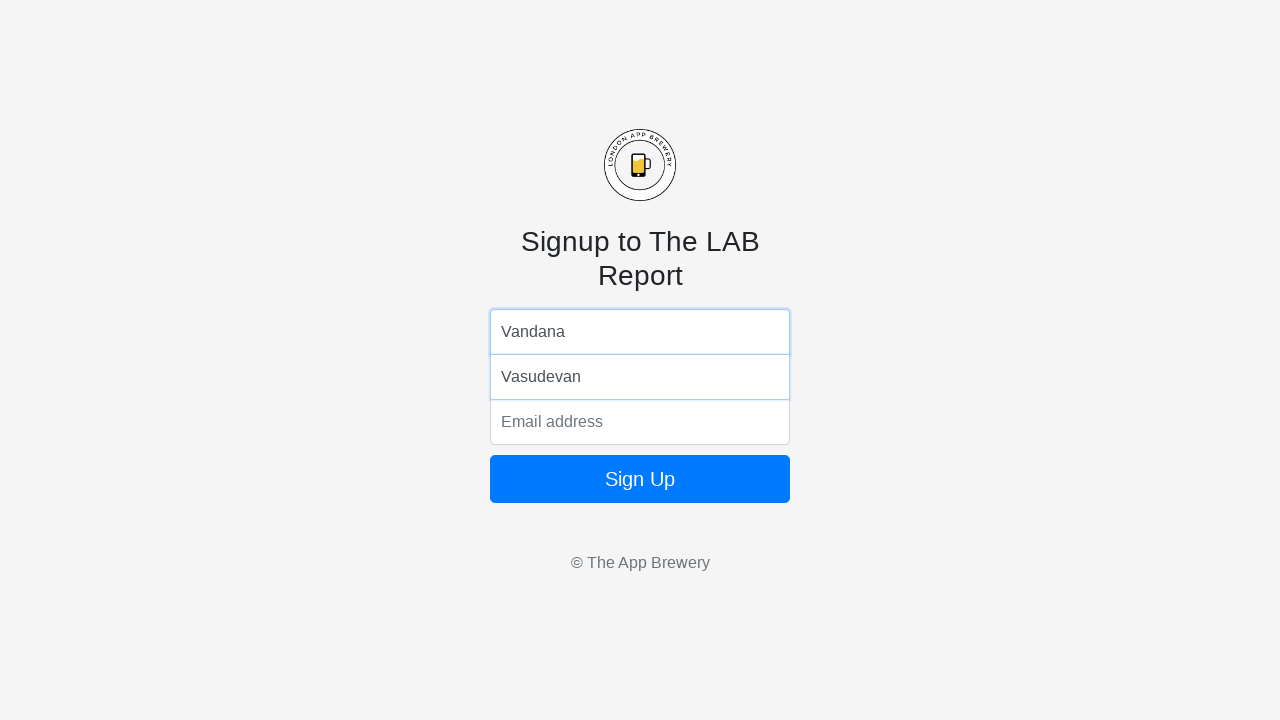

Filled email field with 'vandanavasudevan@gmail.com' on input[name='email']
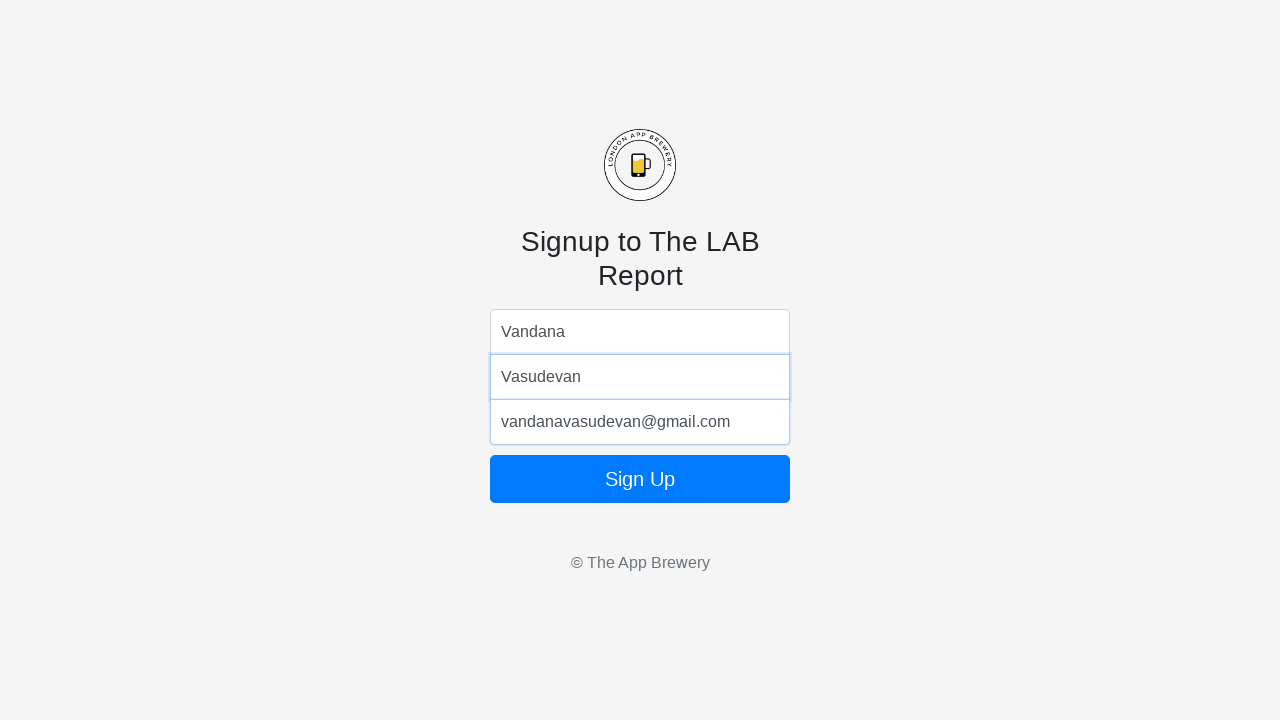

Clicked form submit button at (640, 479) on form button
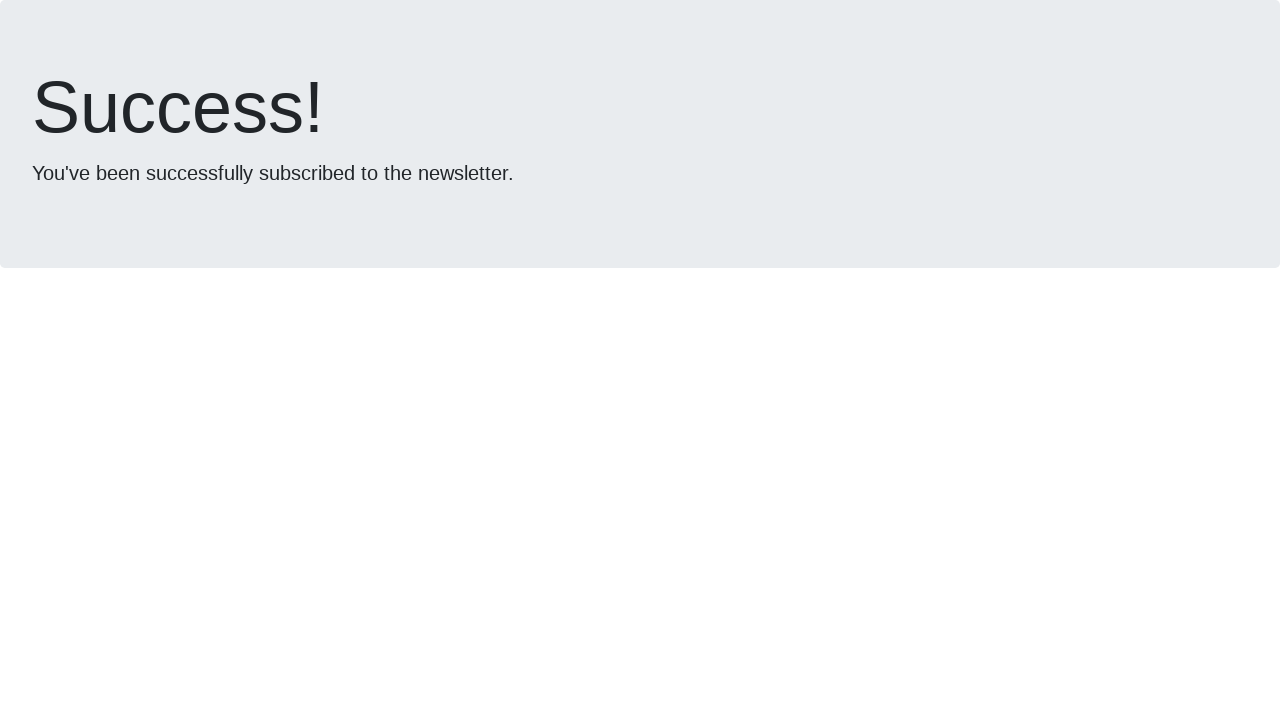

Form submission completed and page reached network idle state
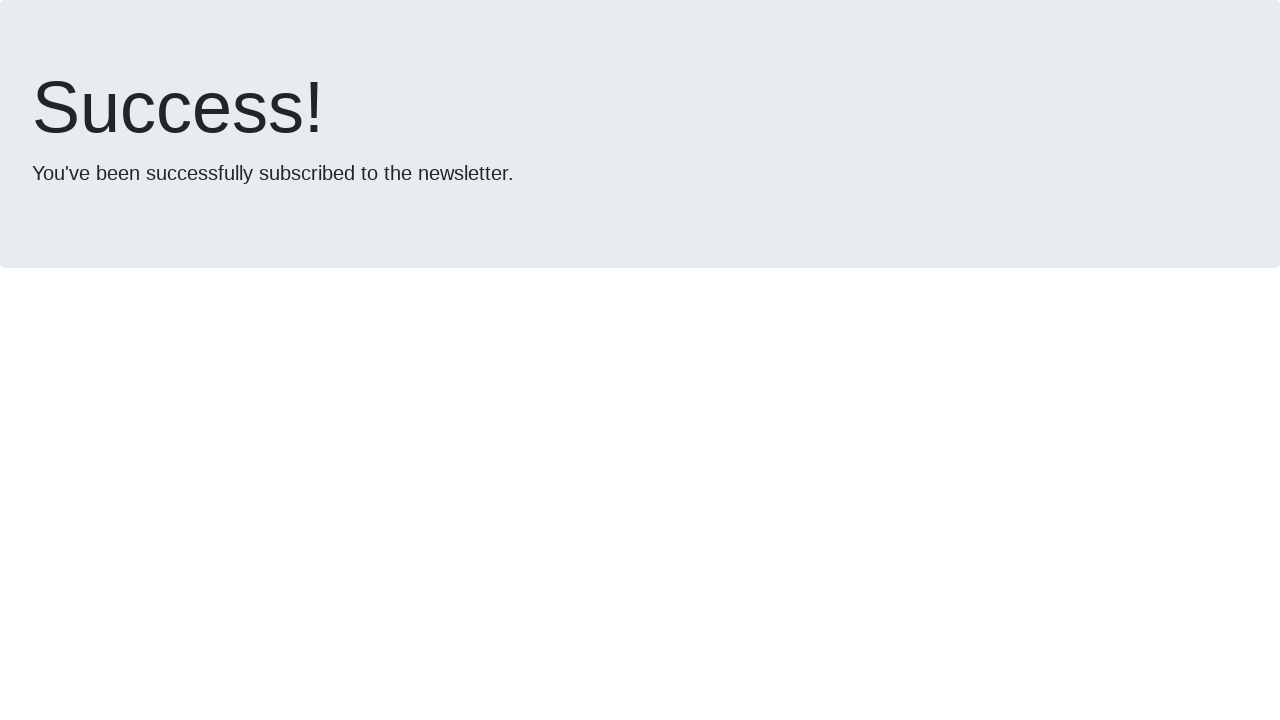

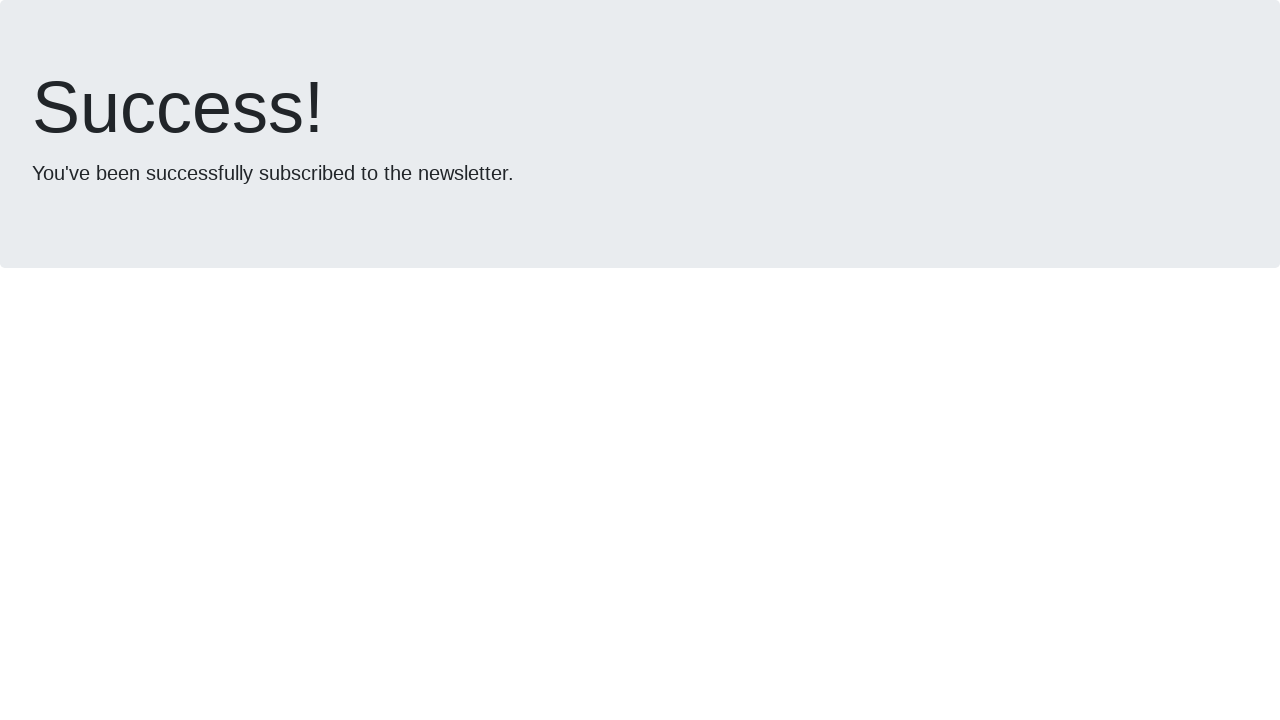